Tests job search functionality on Colombian government job portal by entering a search query and waiting for results to load

Starting URL: https://www.buscadordeempleo.gov.co/#/home

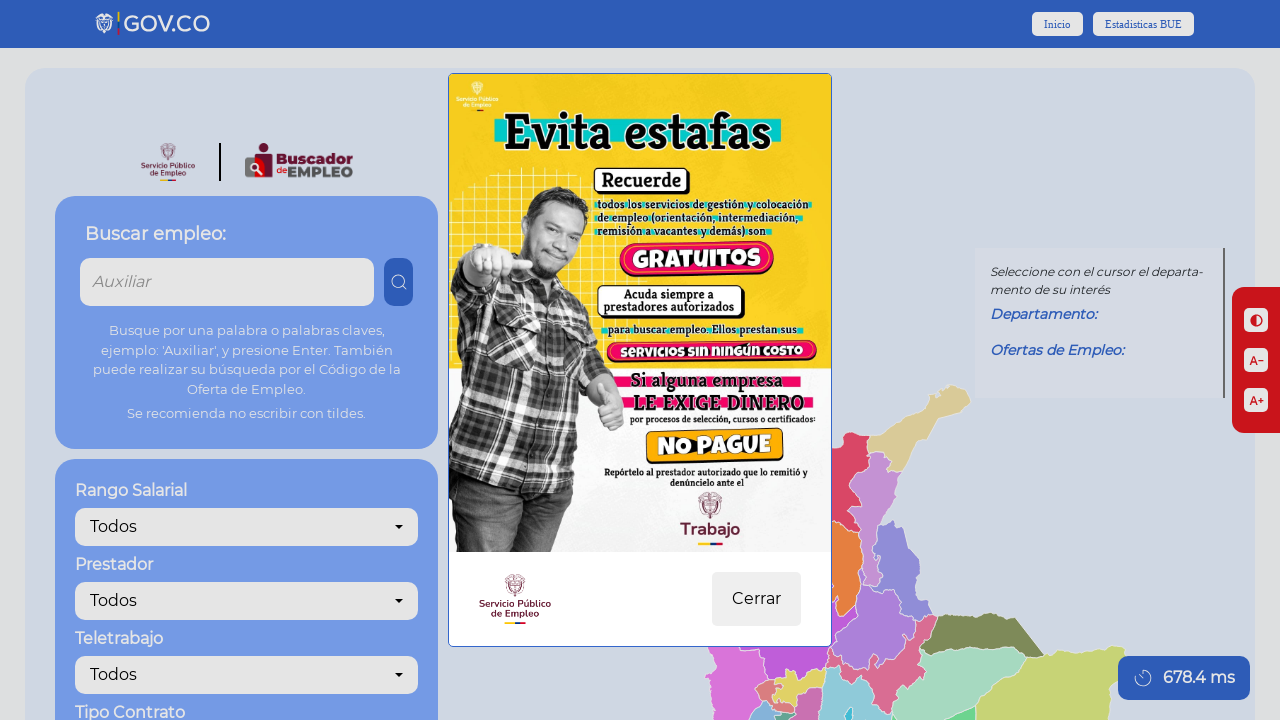

Search input field is available
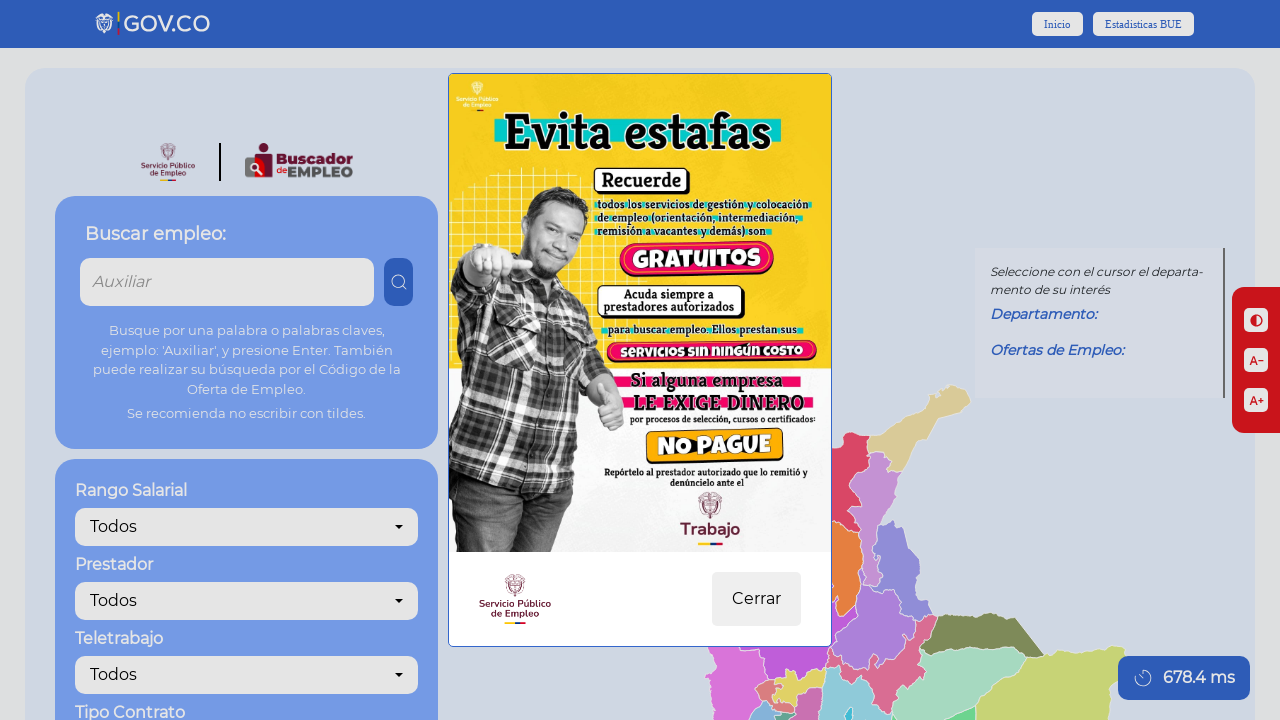

Filled search field with 'Electricista' on input[name="search-job-input"]
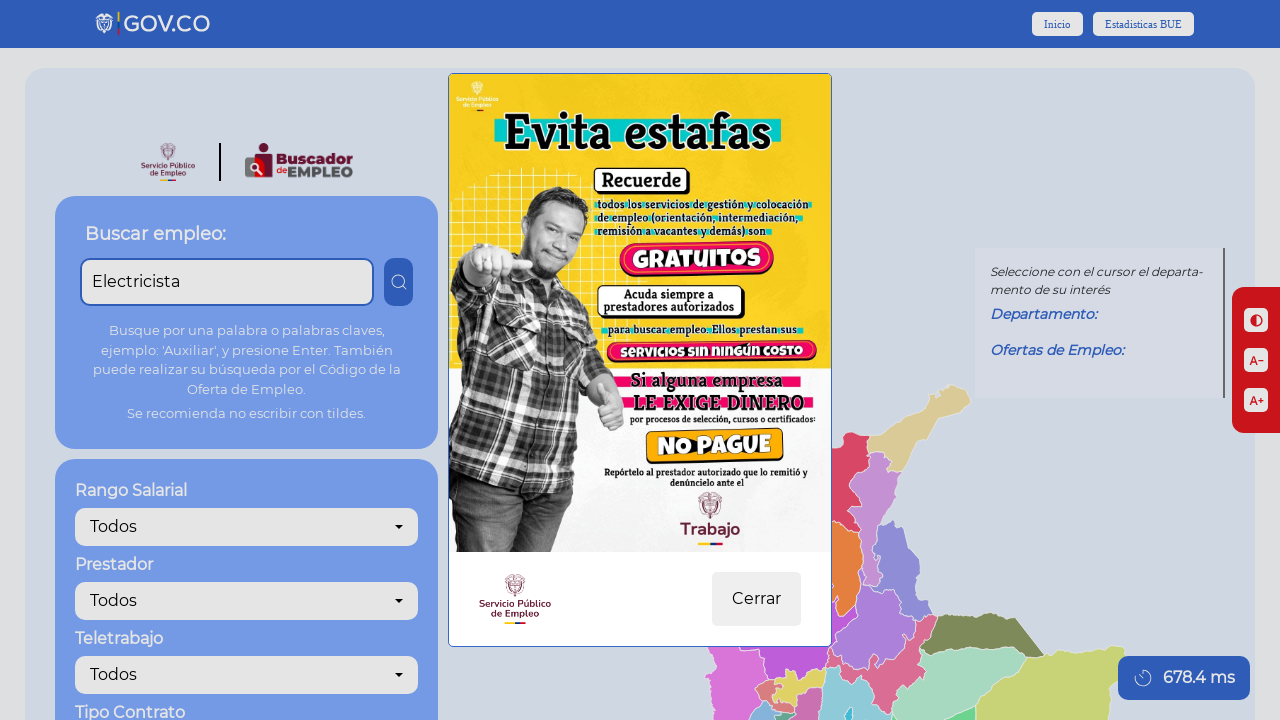

Pressed Enter to submit job search query
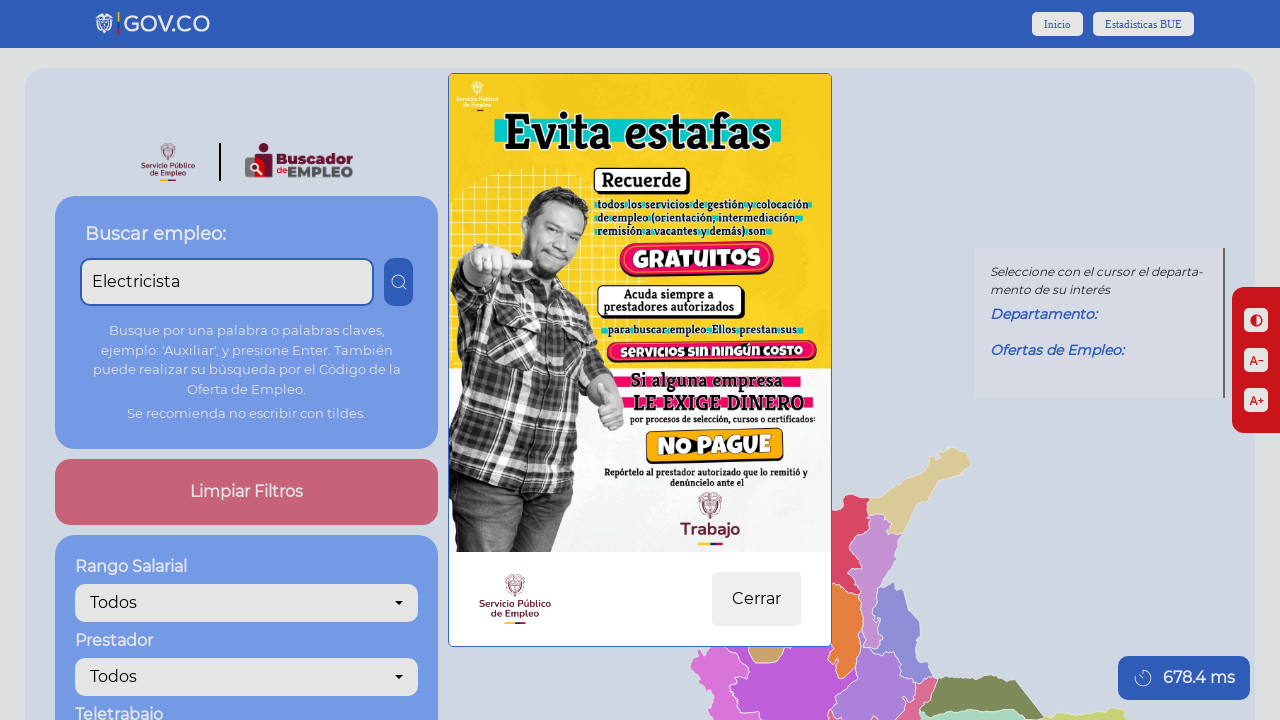

Job search results loaded successfully
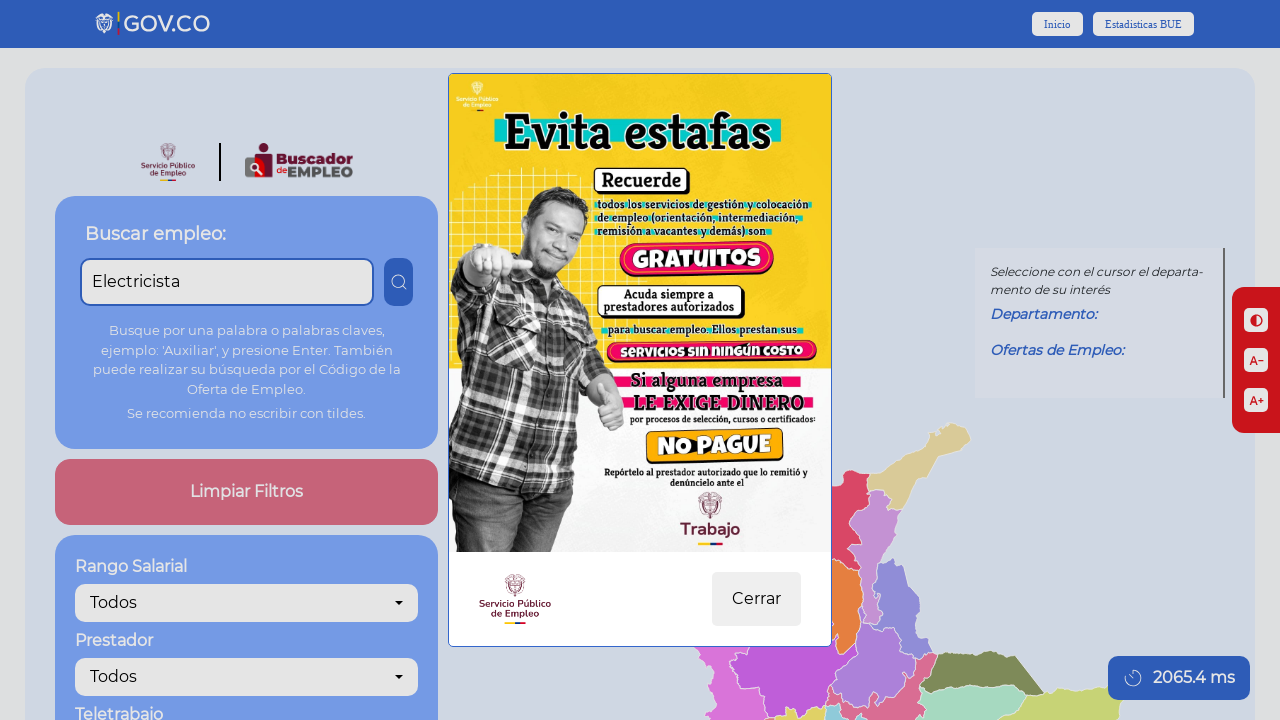

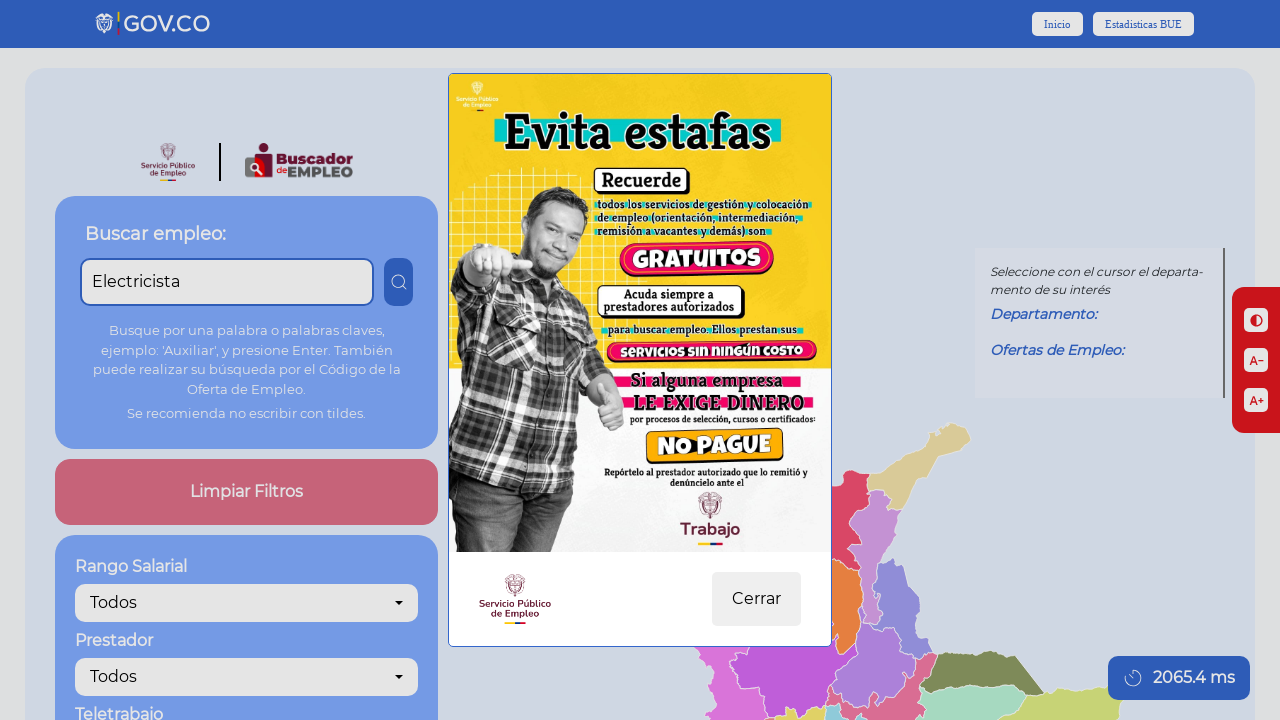